Tests window switching by clicking a link to open a new window, verifying the new window content, and switching back to the original window.

Starting URL: https://the-internet.herokuapp.com/windows

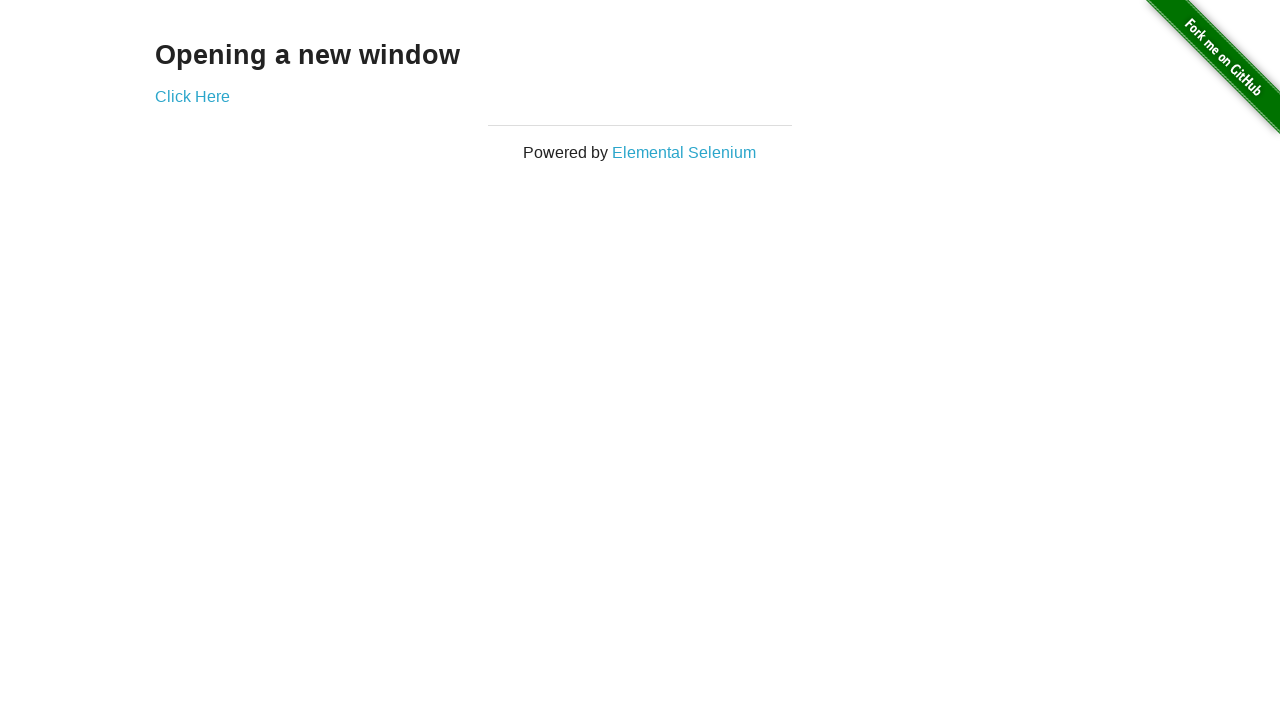

Clicked link to open new window and captured new page object at (192, 96) on a[href='/windows/new']
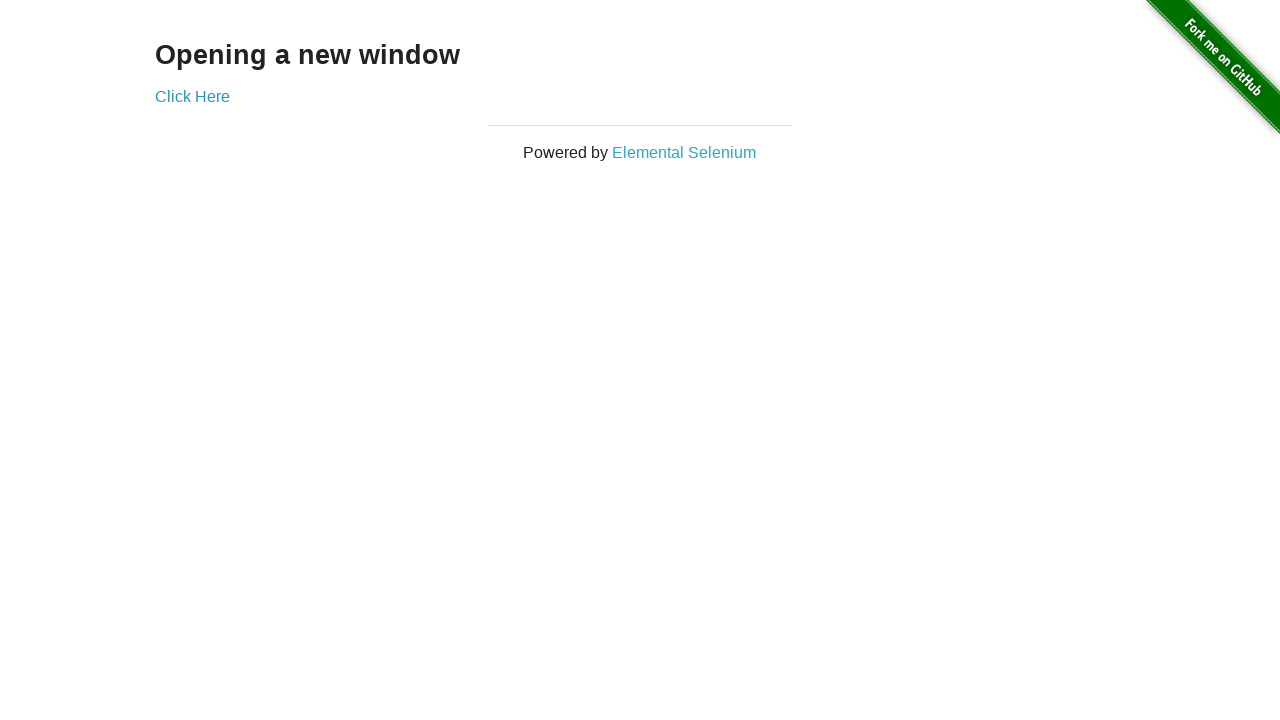

New window finished loading
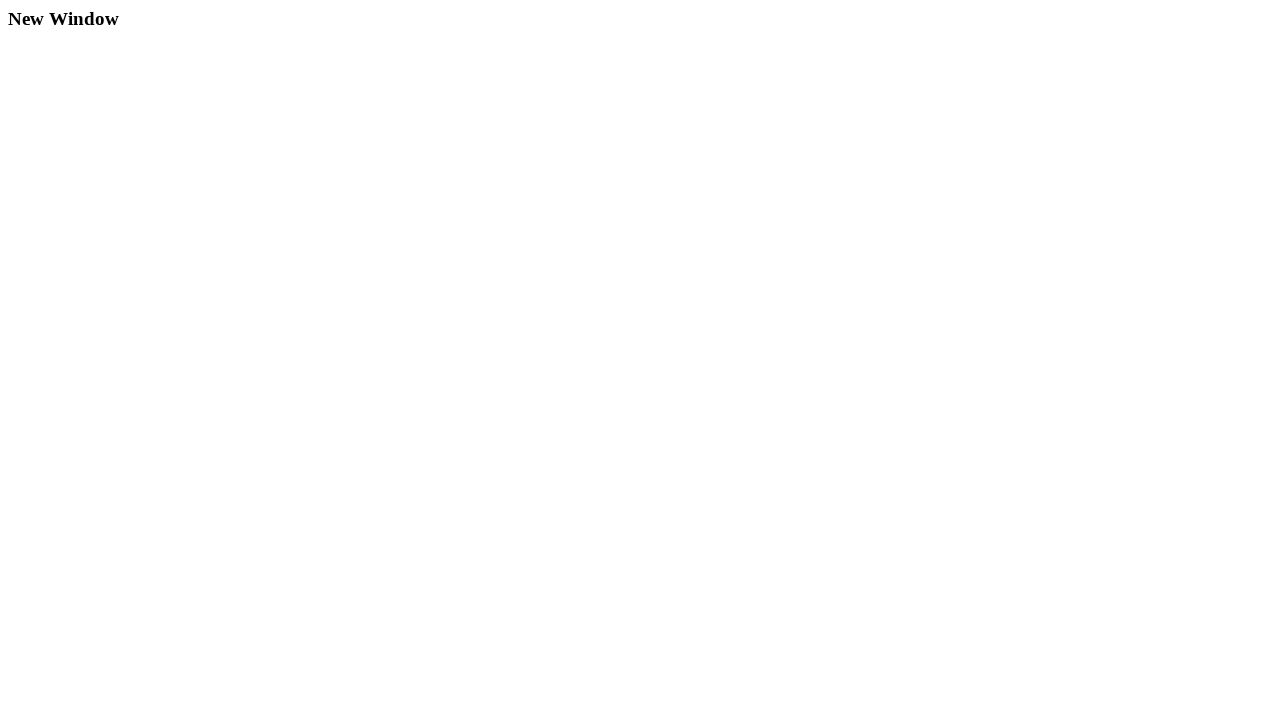

Retrieved heading text from new window: 'New Window'
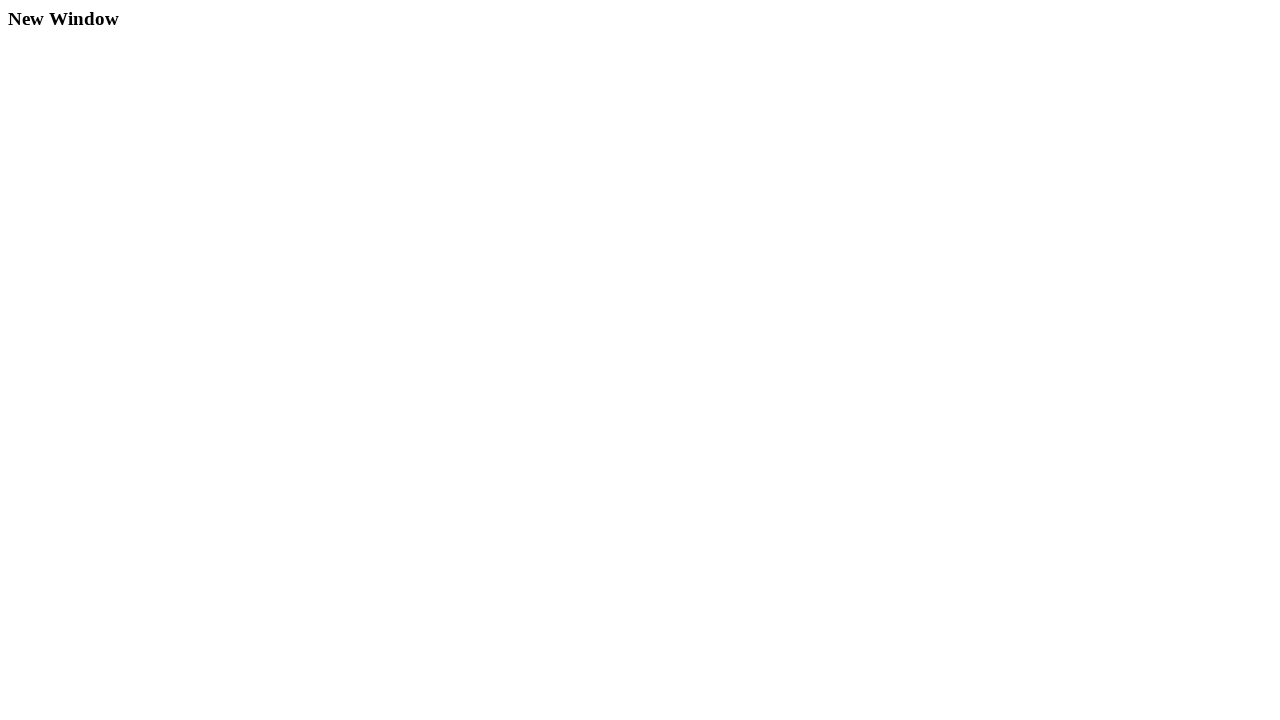

Verified new window heading text matches expected value
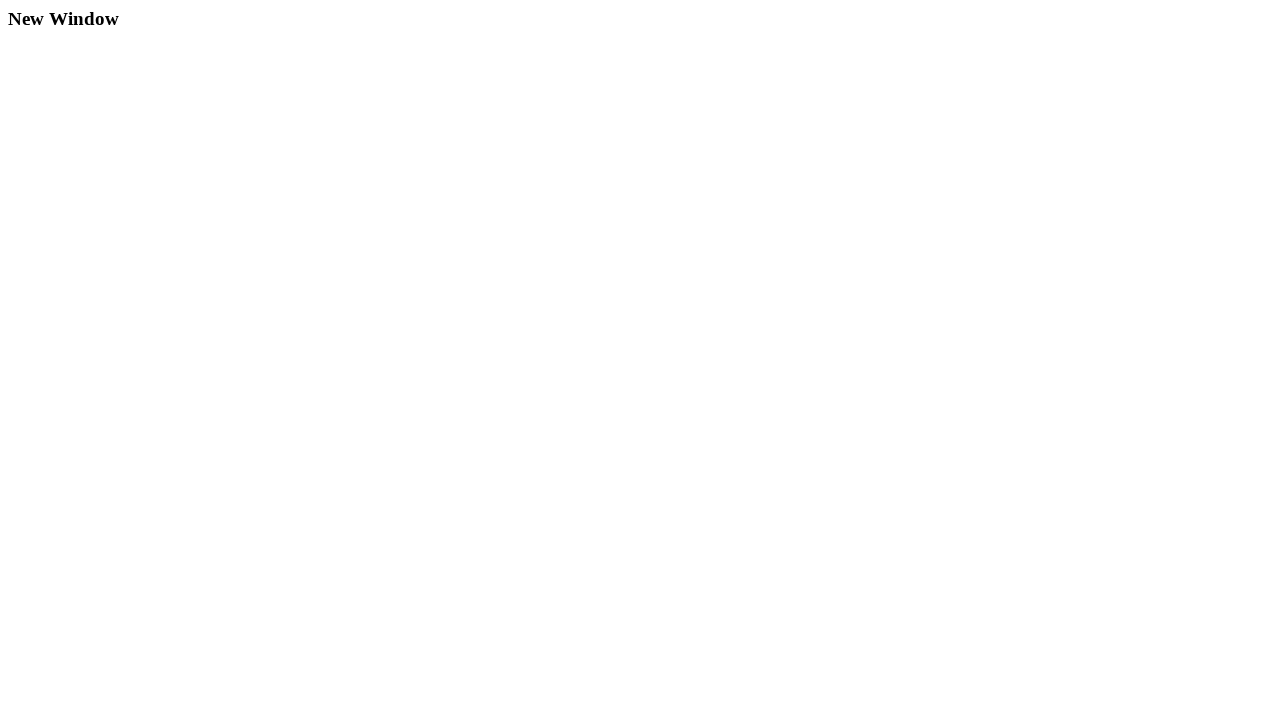

Verified original window URL is still correct
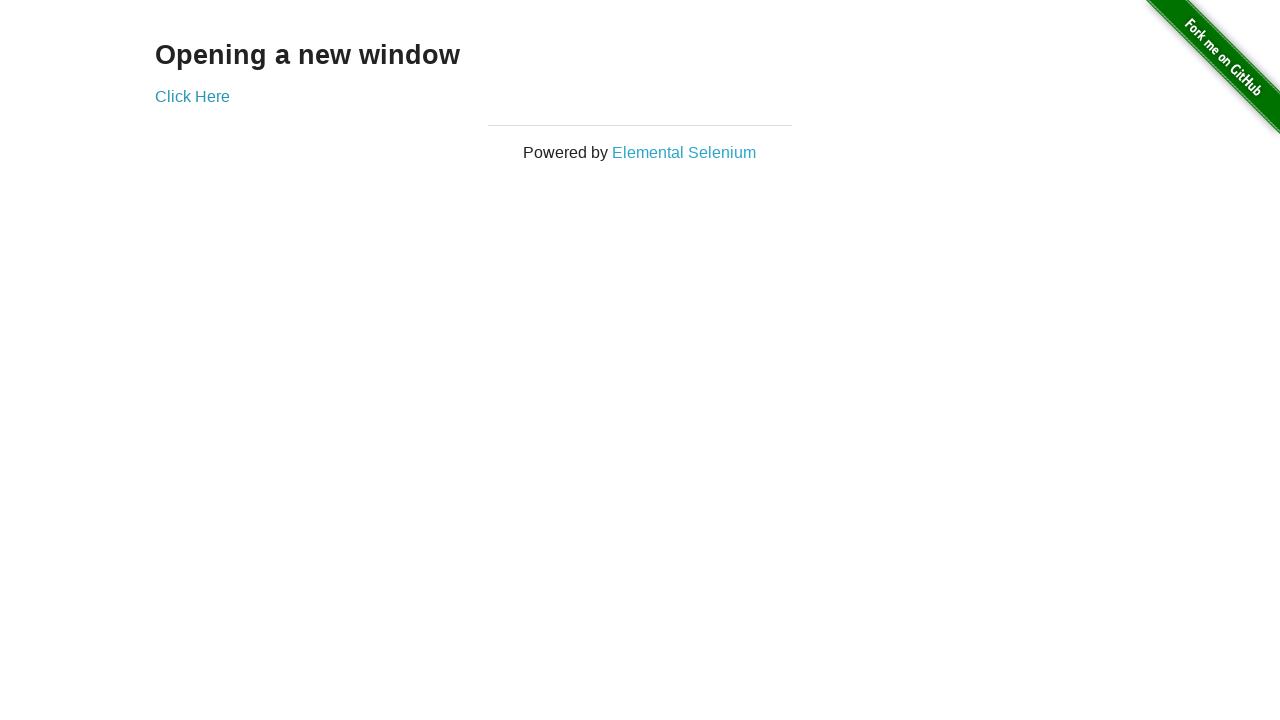

Closed the new window
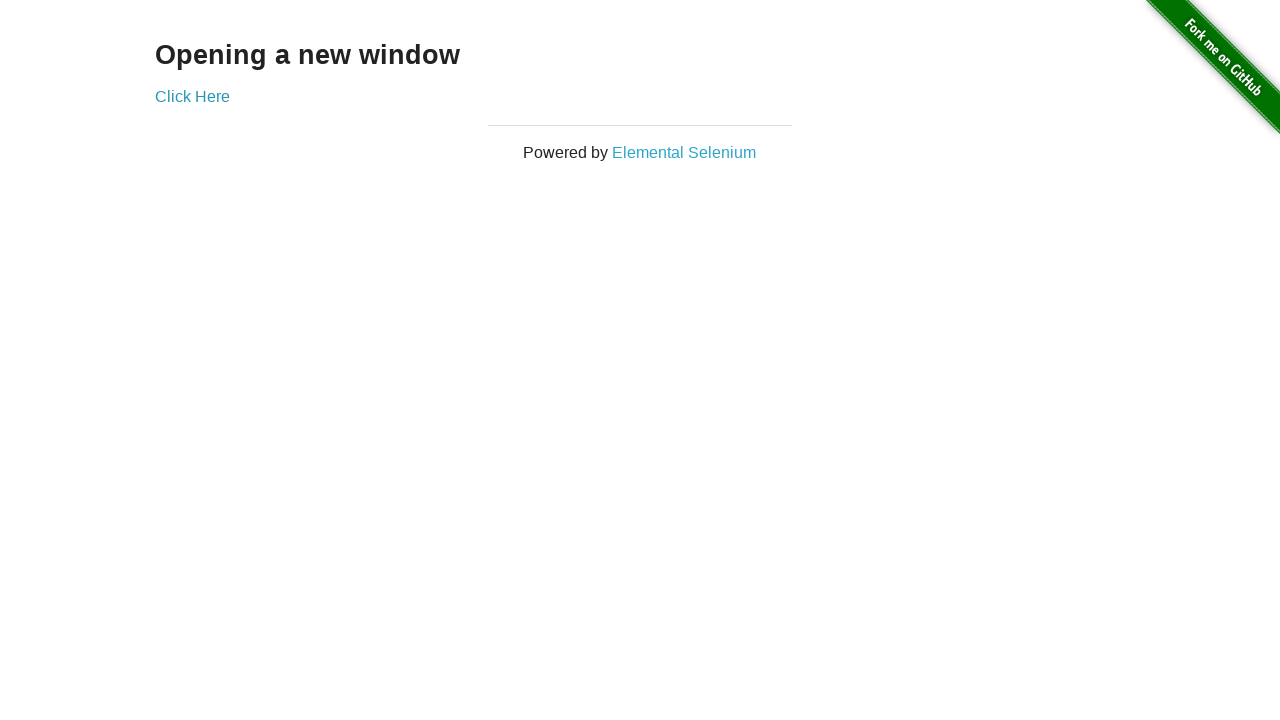

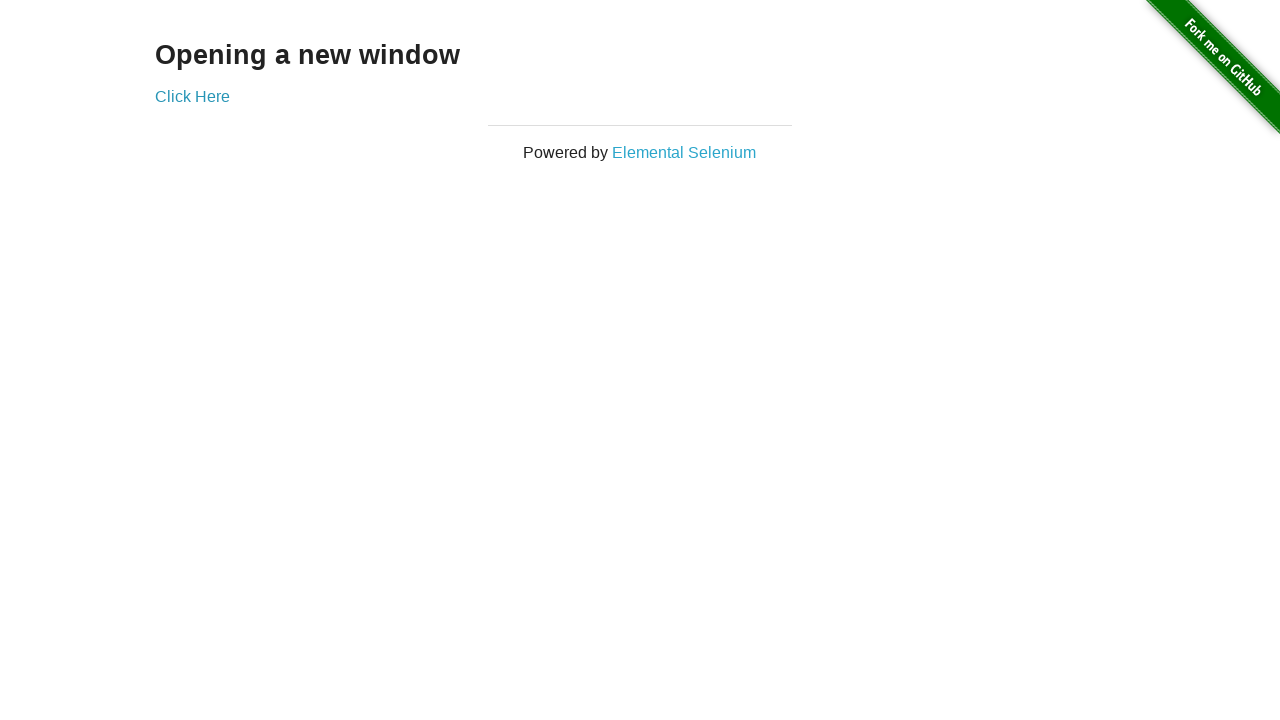